Tests radio button selection on a Google Form by verifying initial unchecked state, clicking to select, and verifying the selected state via aria-checked attribute.

Starting URL: https://docs.google.com/forms/d/e/1FAIpQLSfiypnd69zhuDkjKgqvpID9kwO29UCzeCVrGGtbNPZXQok0jA/viewform

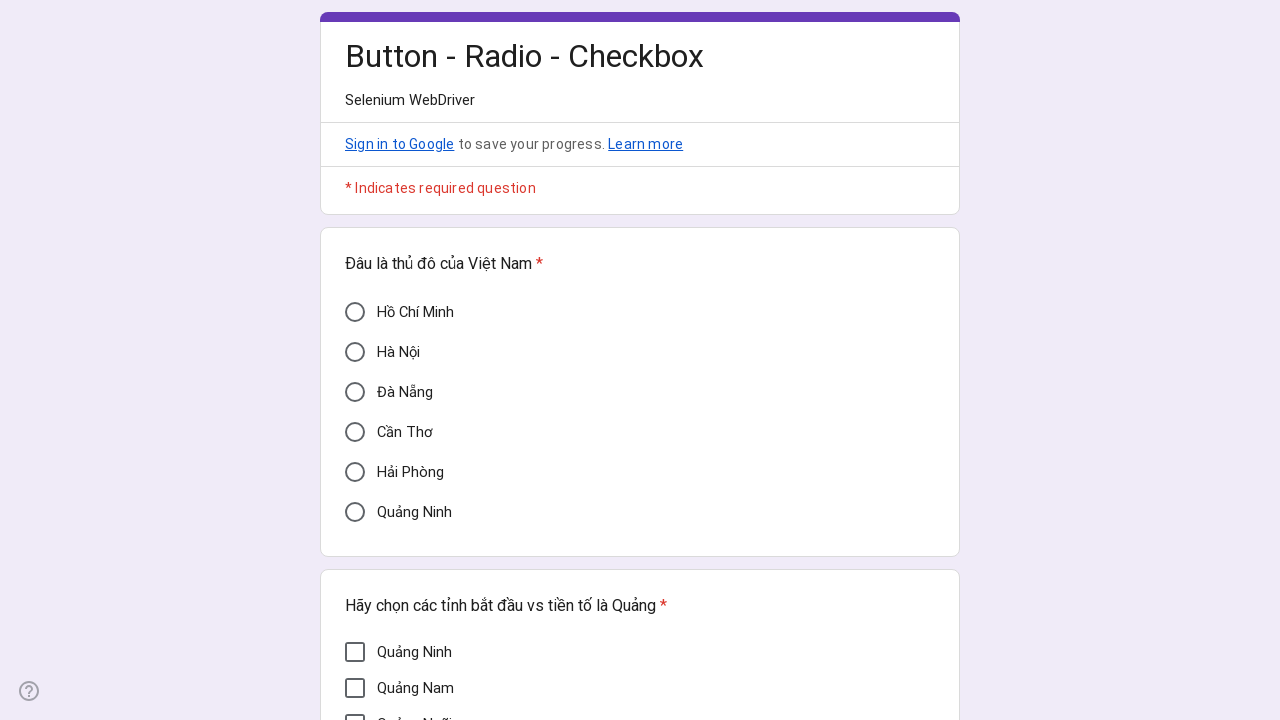

Waited for Cần Thơ radio button to load
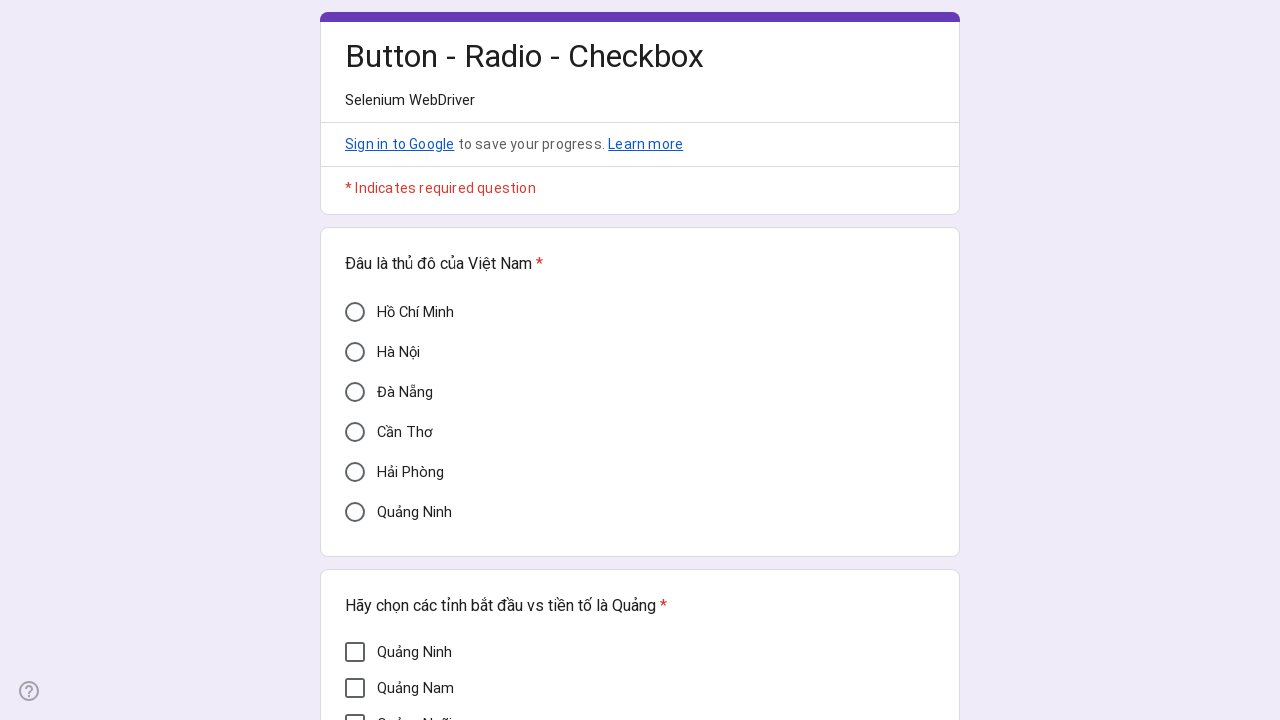

Located Cần Thơ radio button element
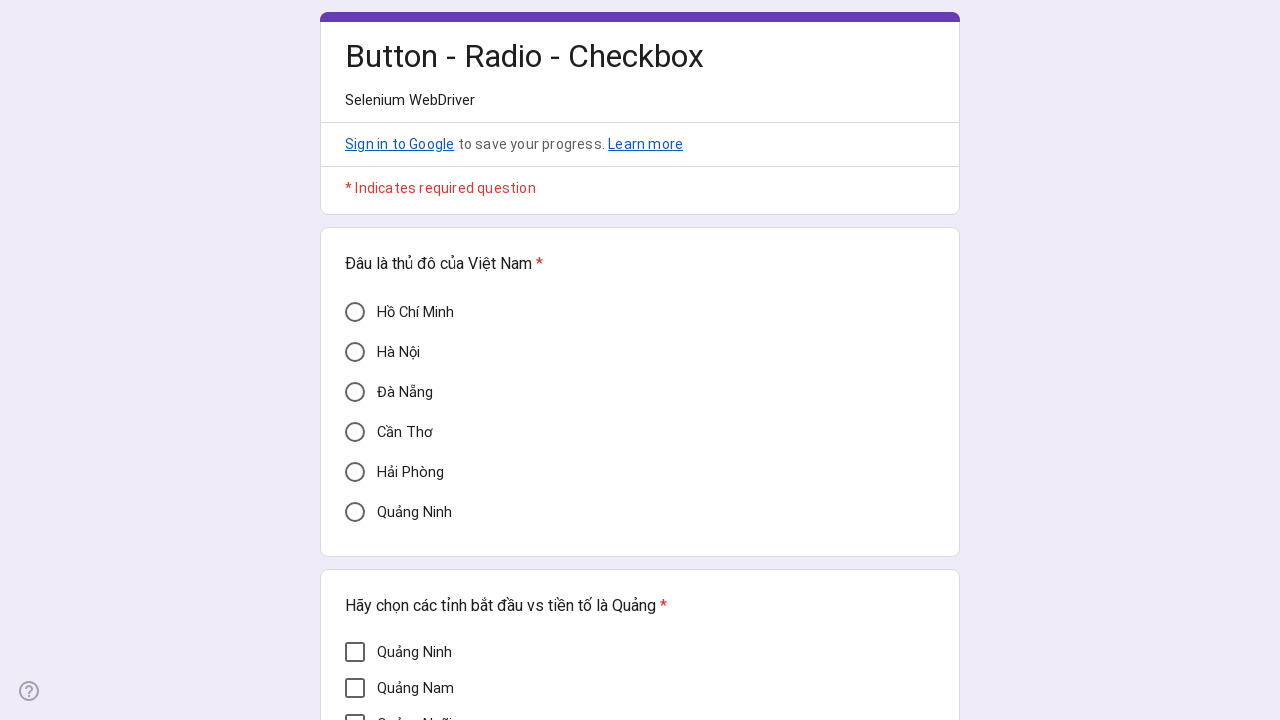

Verified radio button is initially unchecked (aria-checked='false')
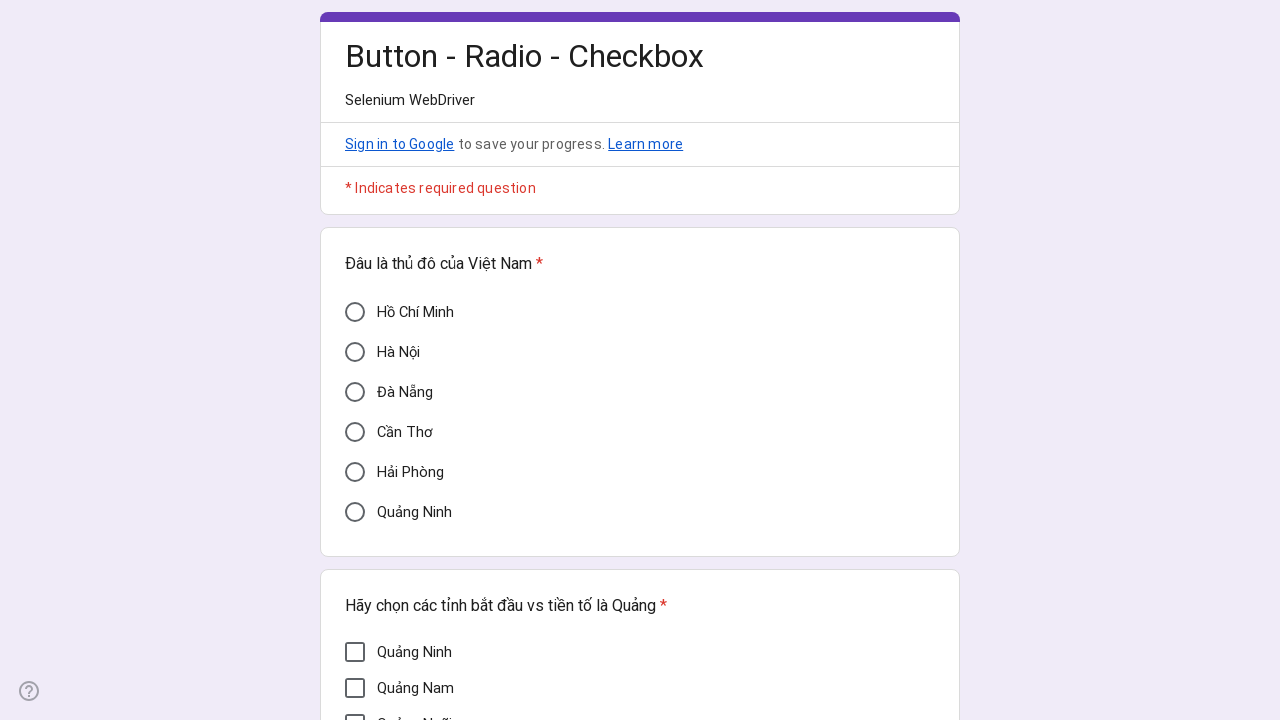

Clicked the Cần Thơ radio button to select it at (355, 432) on div[data-value='Cần Thơ']
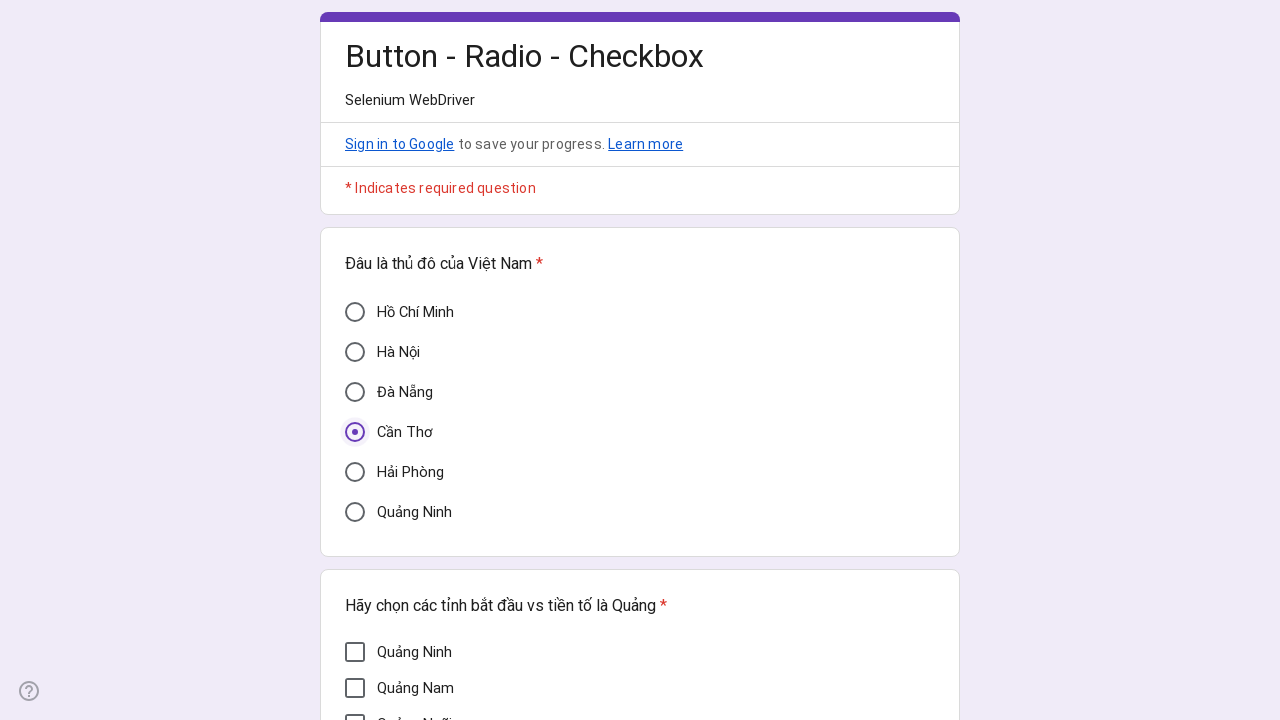

Verified radio button is now checked (aria-checked='true')
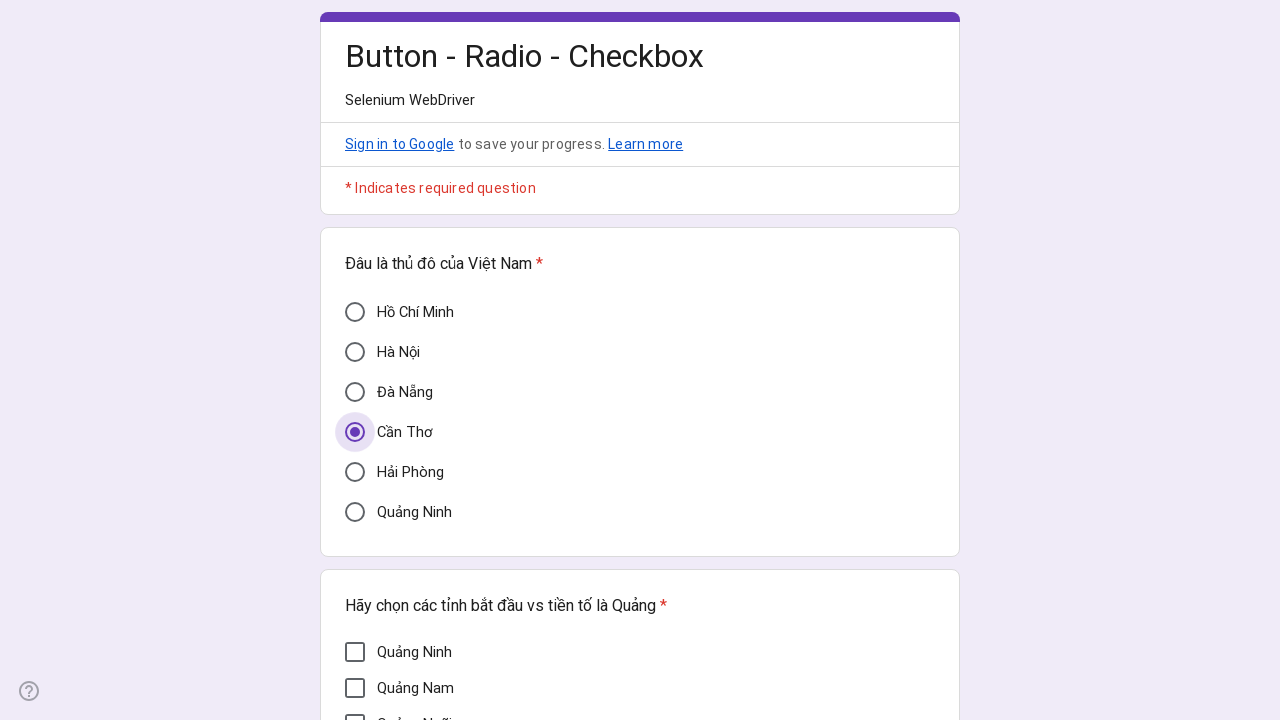

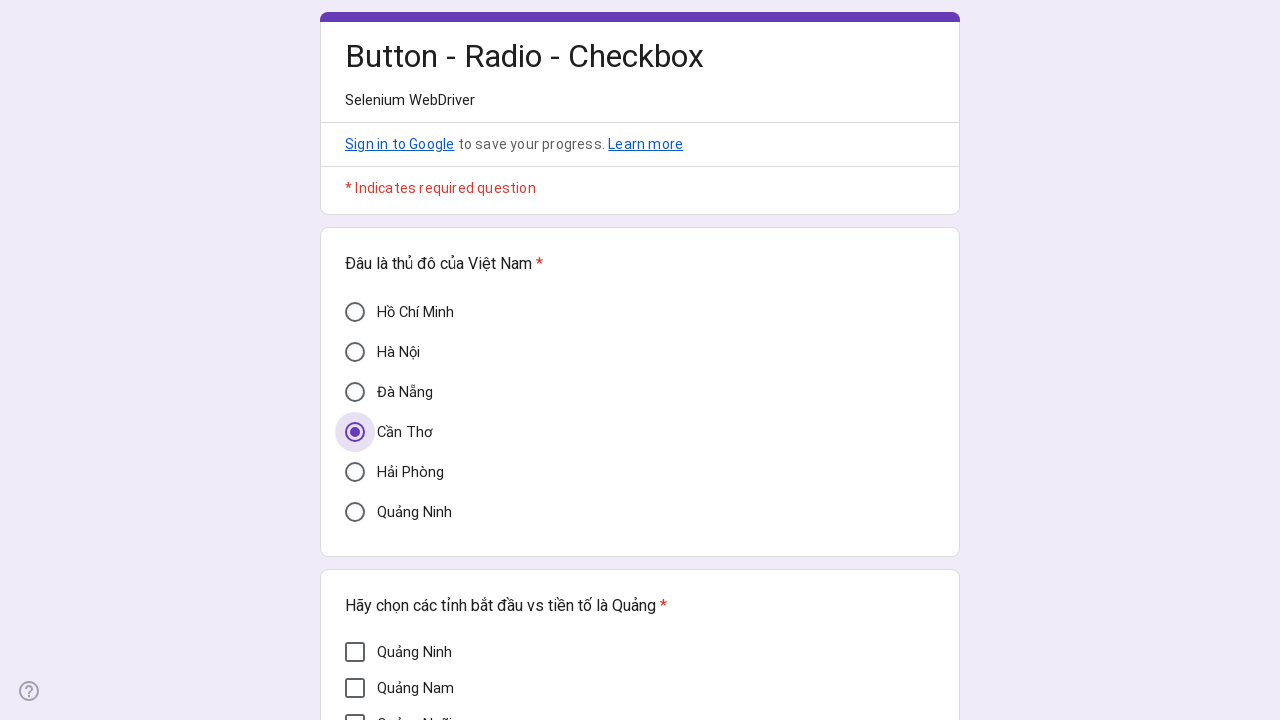